Tests checkbox functionality by verifying checkbox attributes, selecting and deselecting multiple checkboxes, and asserting their states

Starting URL: https://rahulshettyacademy.com/AutomationPractice/

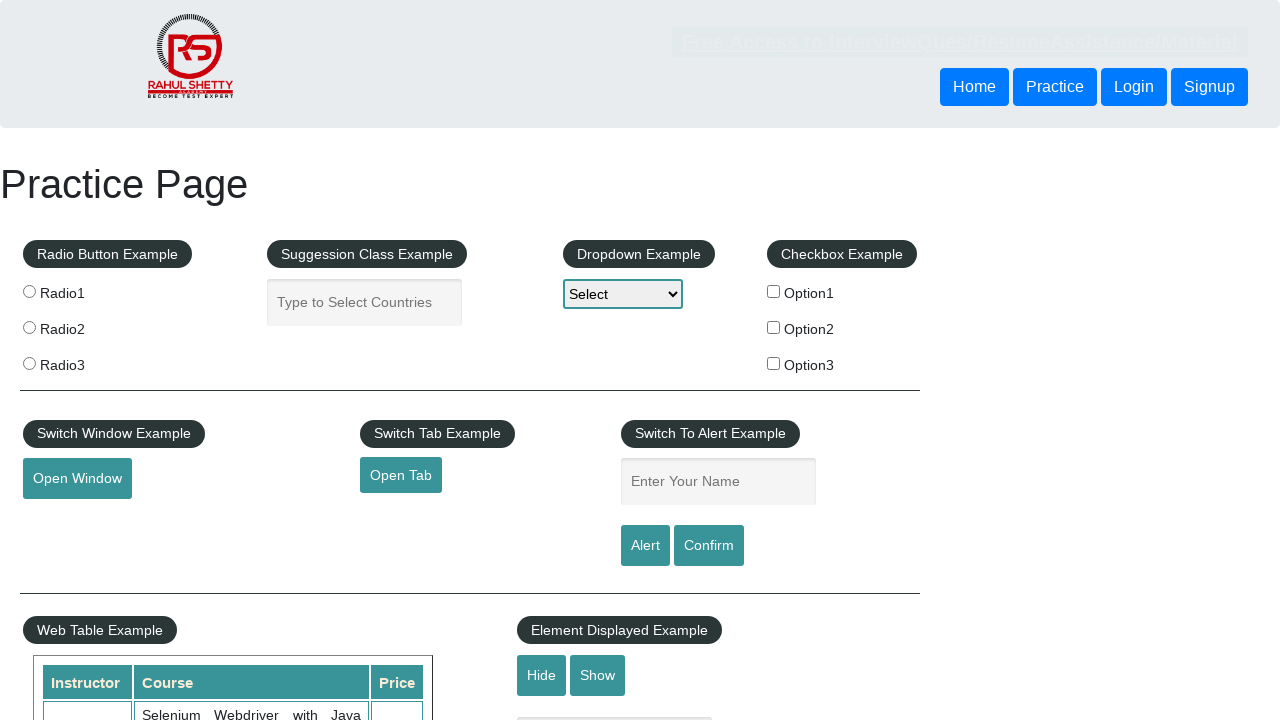

Waited for first checkbox to be visible
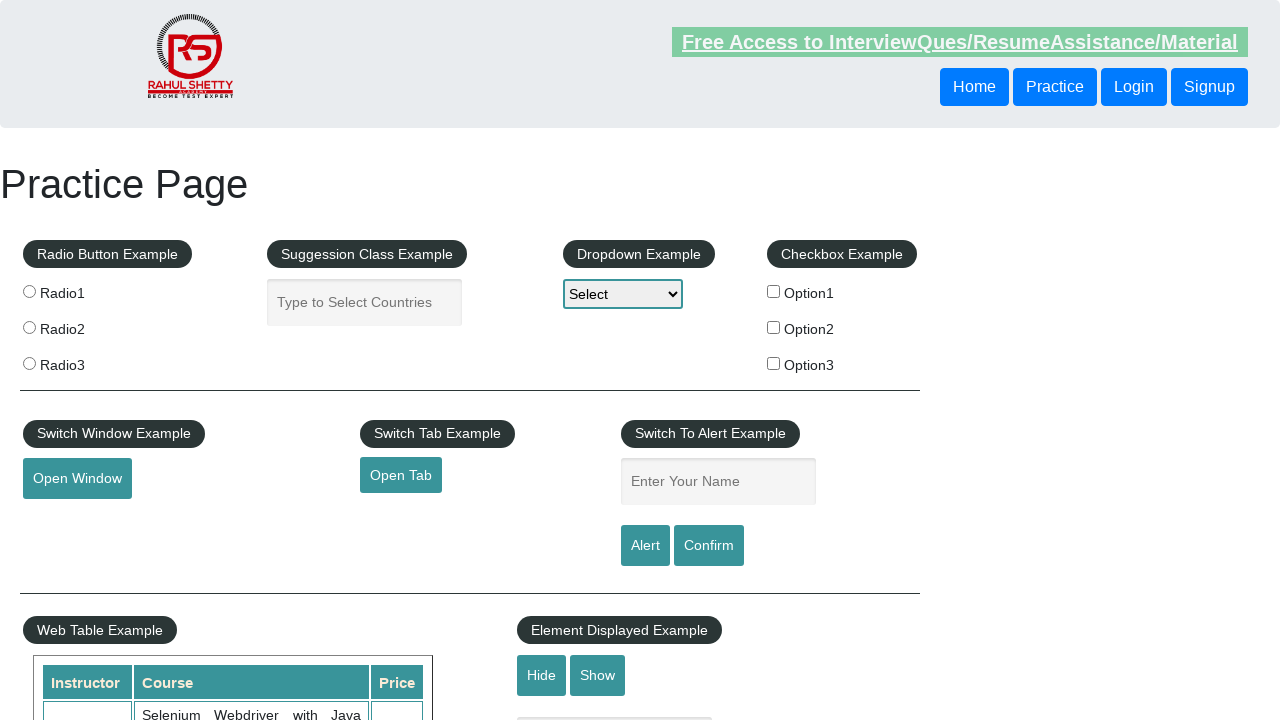

Waited for second checkbox to be visible
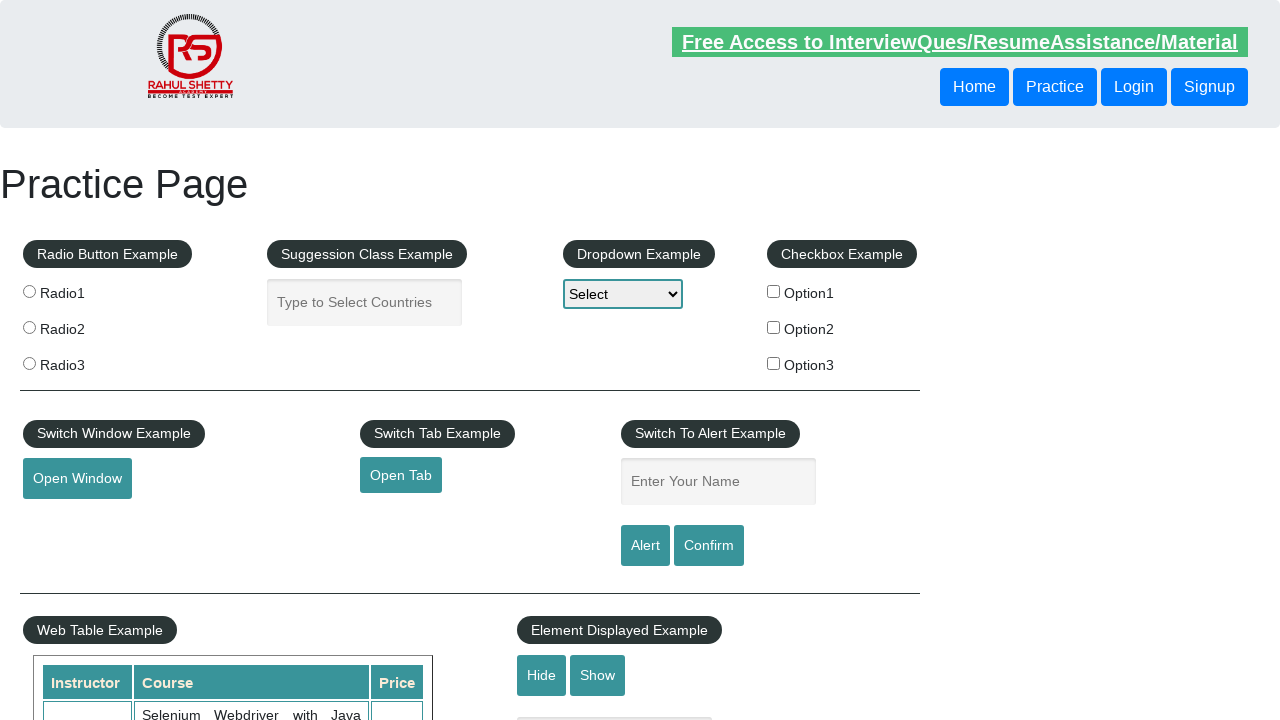

Waited for third checkbox to be visible
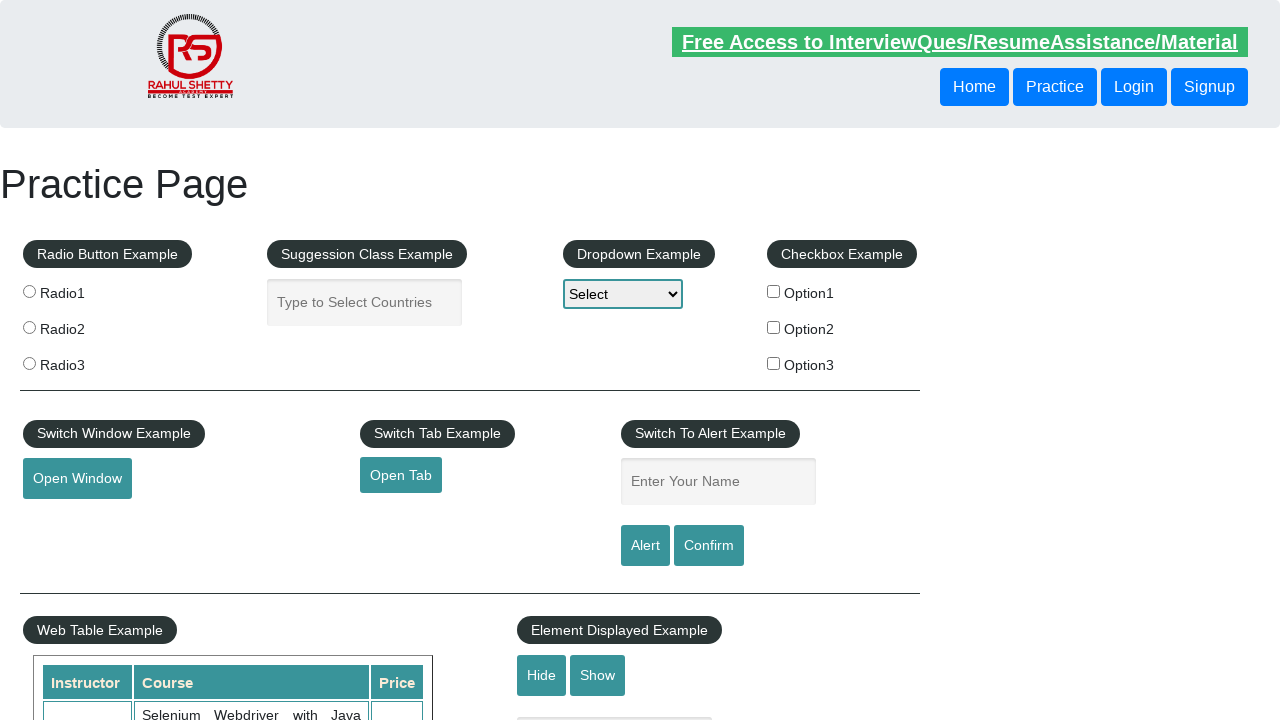

Retrieved all checkbox elements
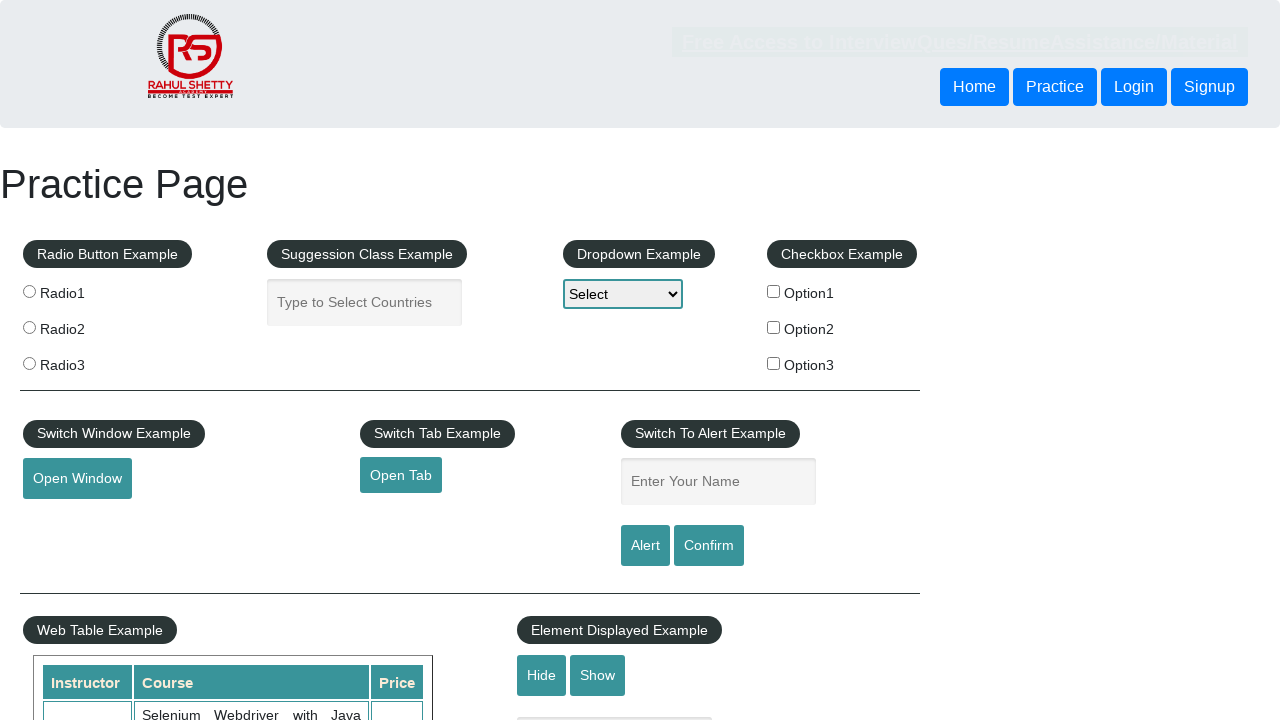

Verified that there are exactly 3 checkboxes
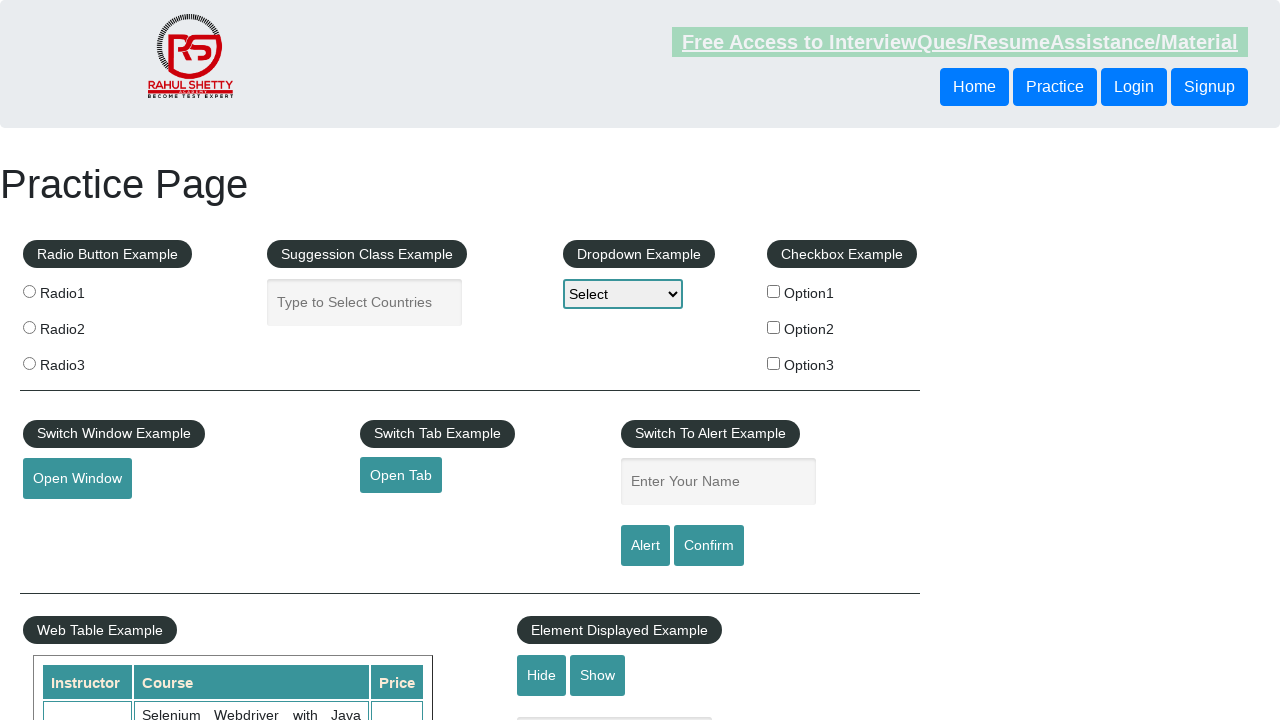

Retrieved individual checkbox locators
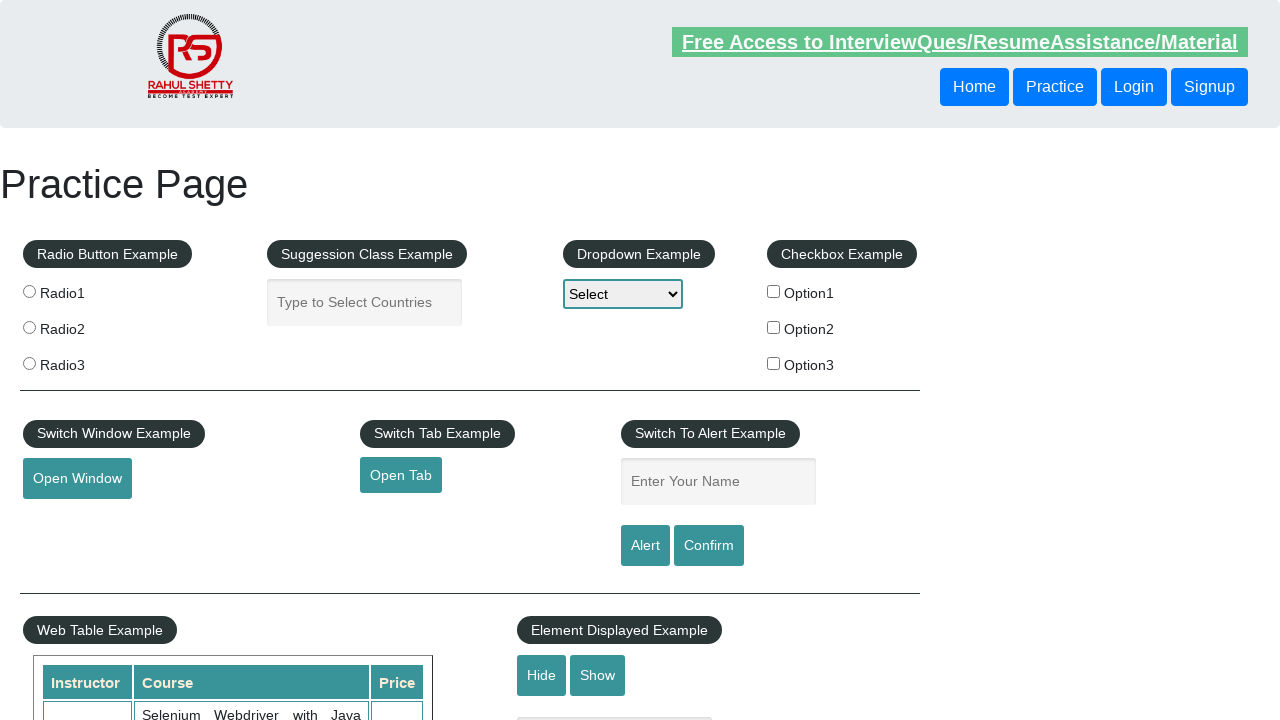

Verified first checkbox has value 'option1'
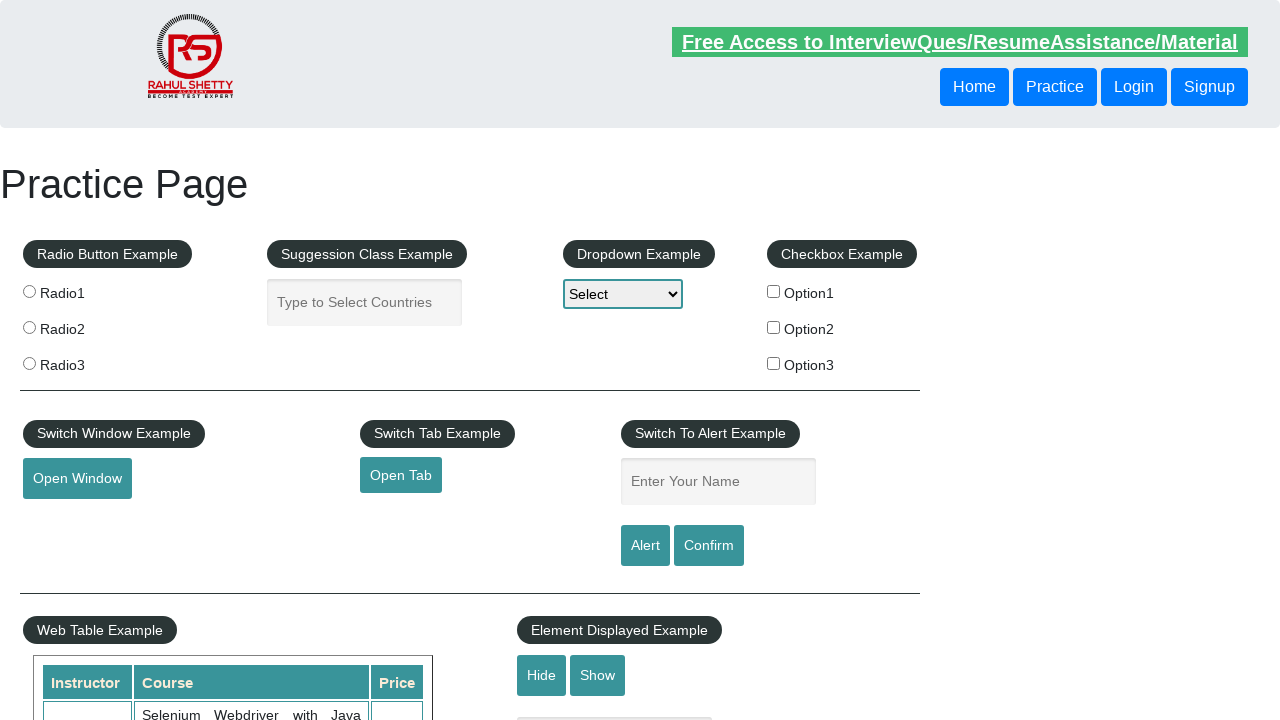

Verified second checkbox has value 'option2'
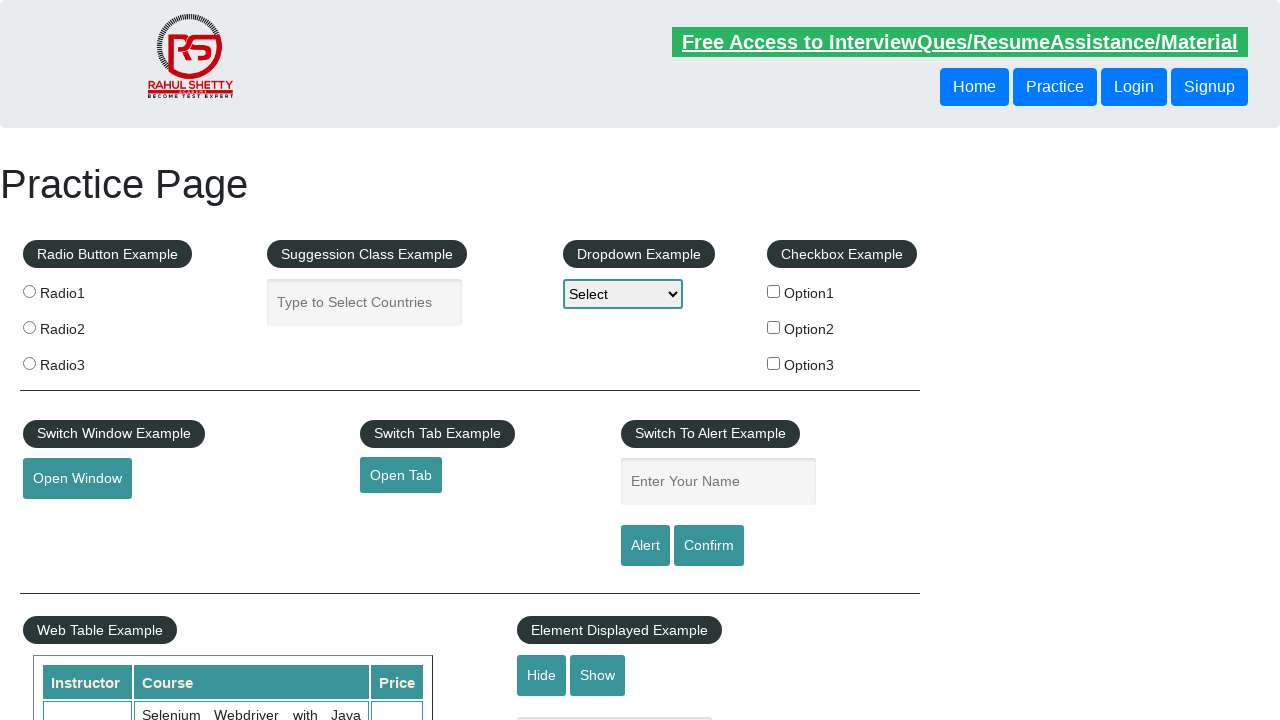

Verified third checkbox has value 'option3'
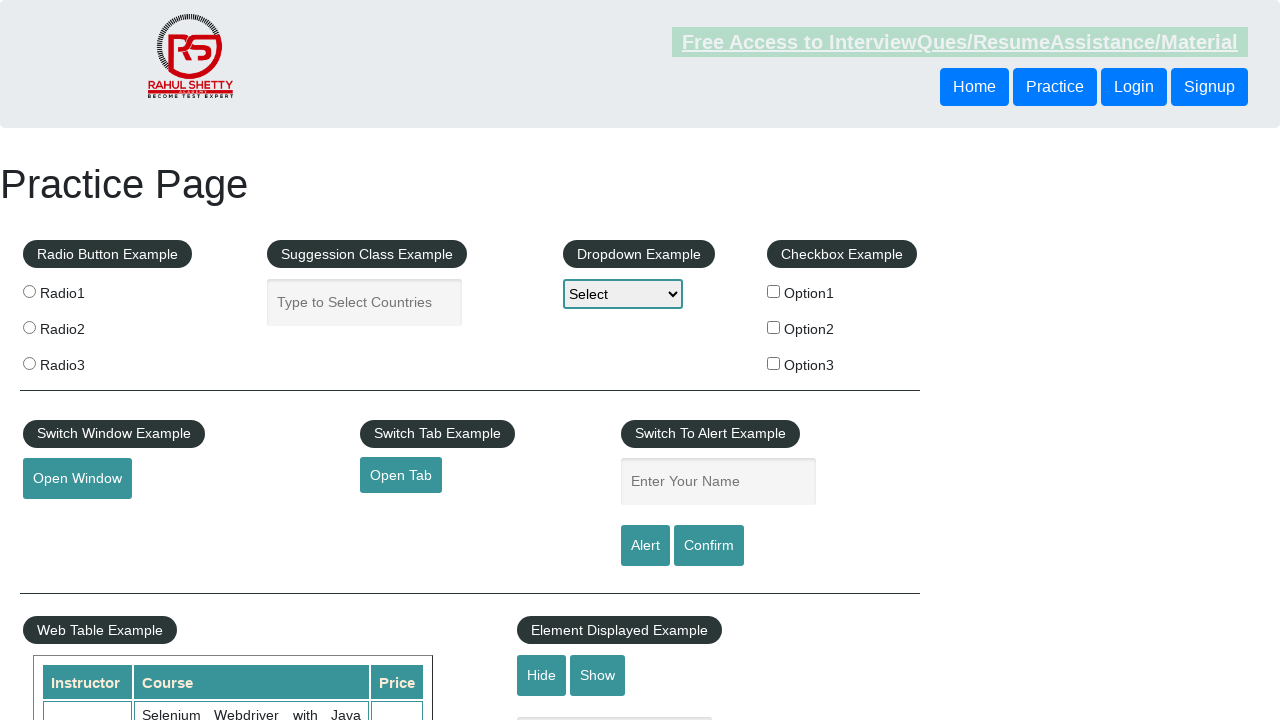

Clicked first checkbox to select it at (774, 291) on #checkBoxOption1
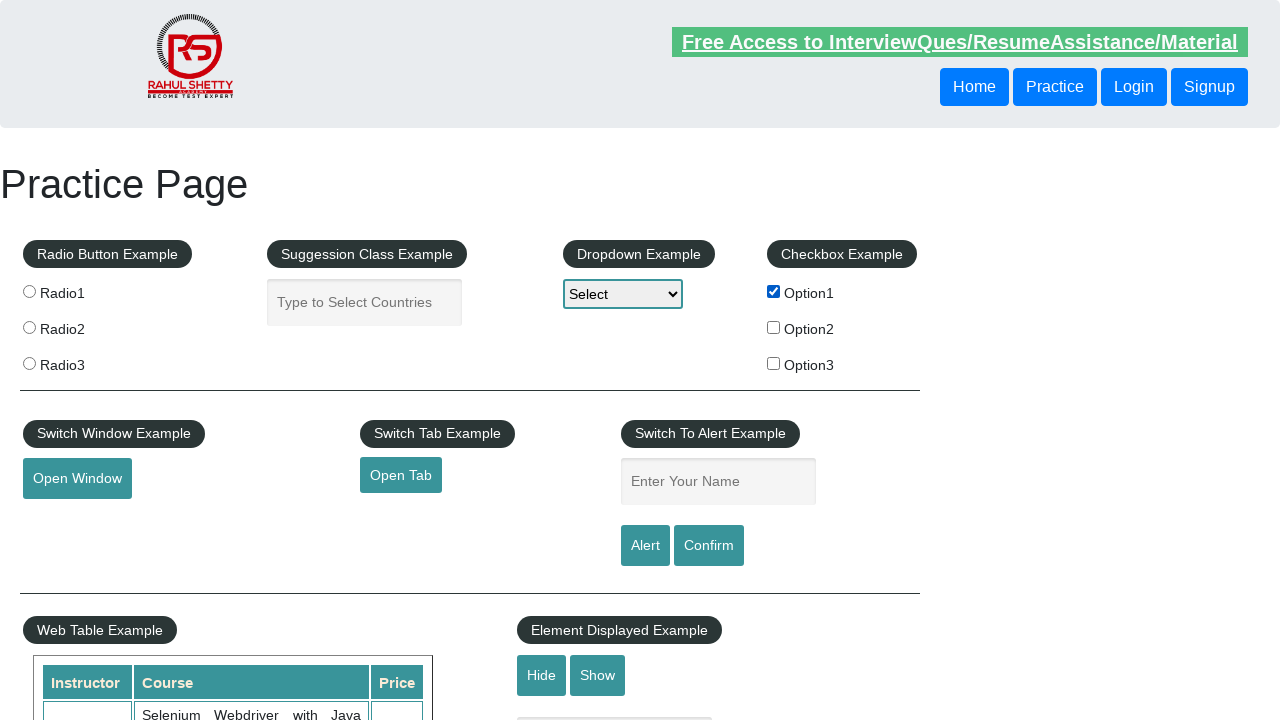

Clicked second checkbox to select it at (774, 327) on #checkBoxOption2
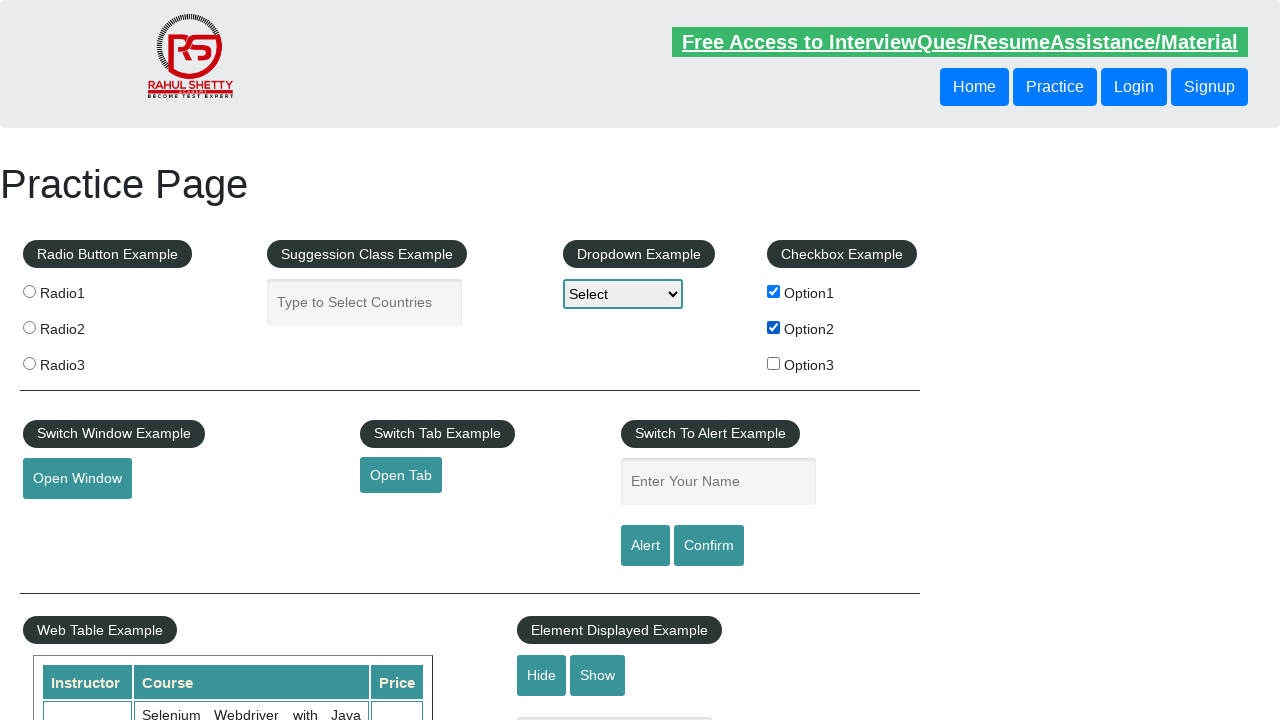

Clicked third checkbox to select it at (774, 363) on #checkBoxOption3
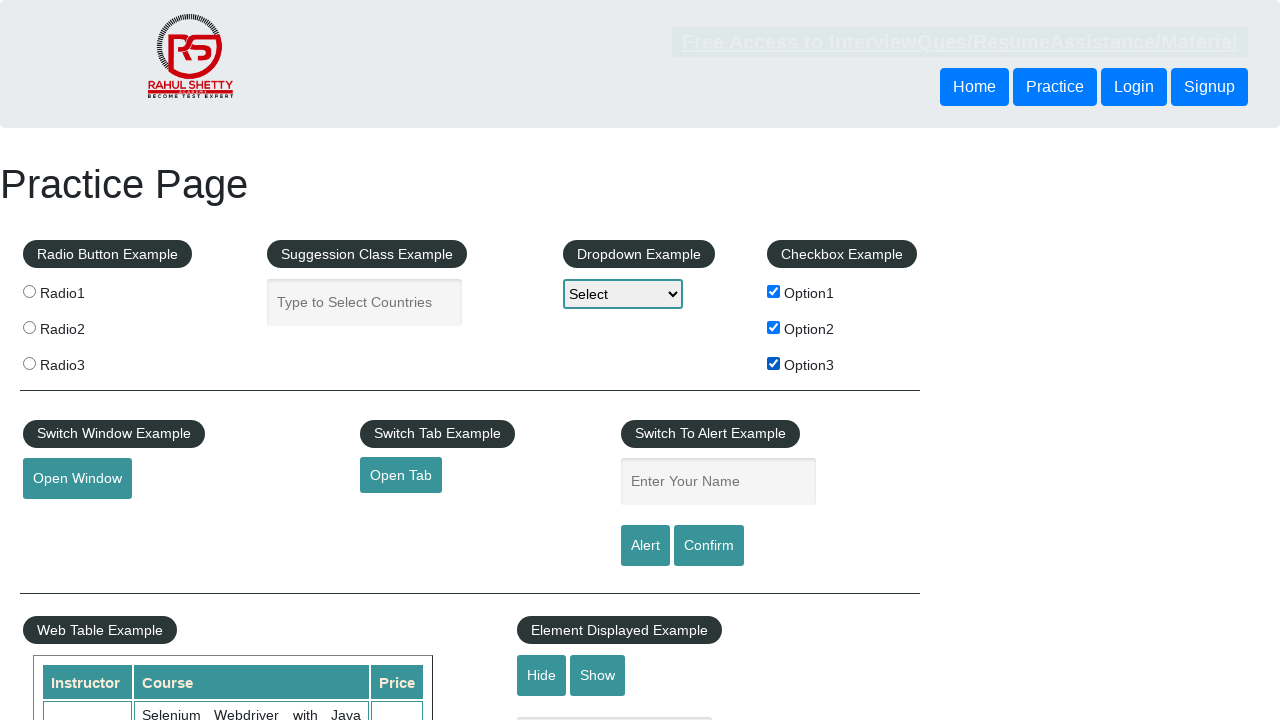

Verified first checkbox is checked
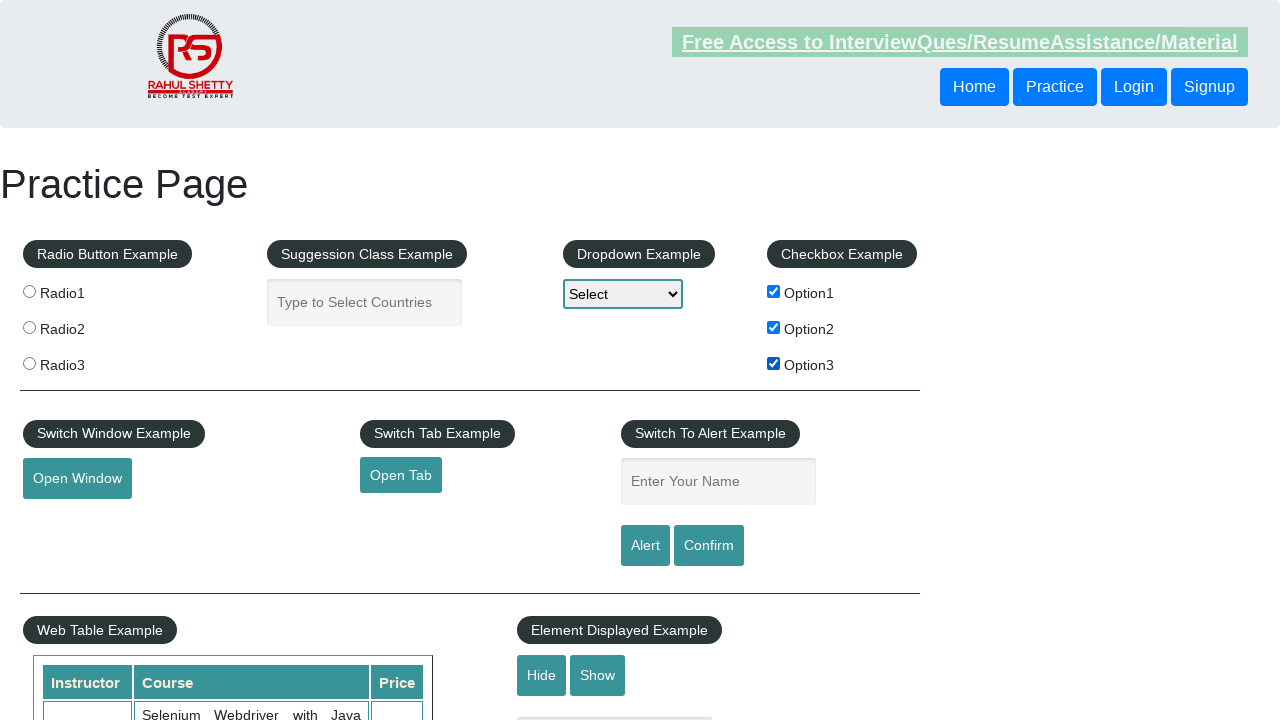

Verified second checkbox is checked
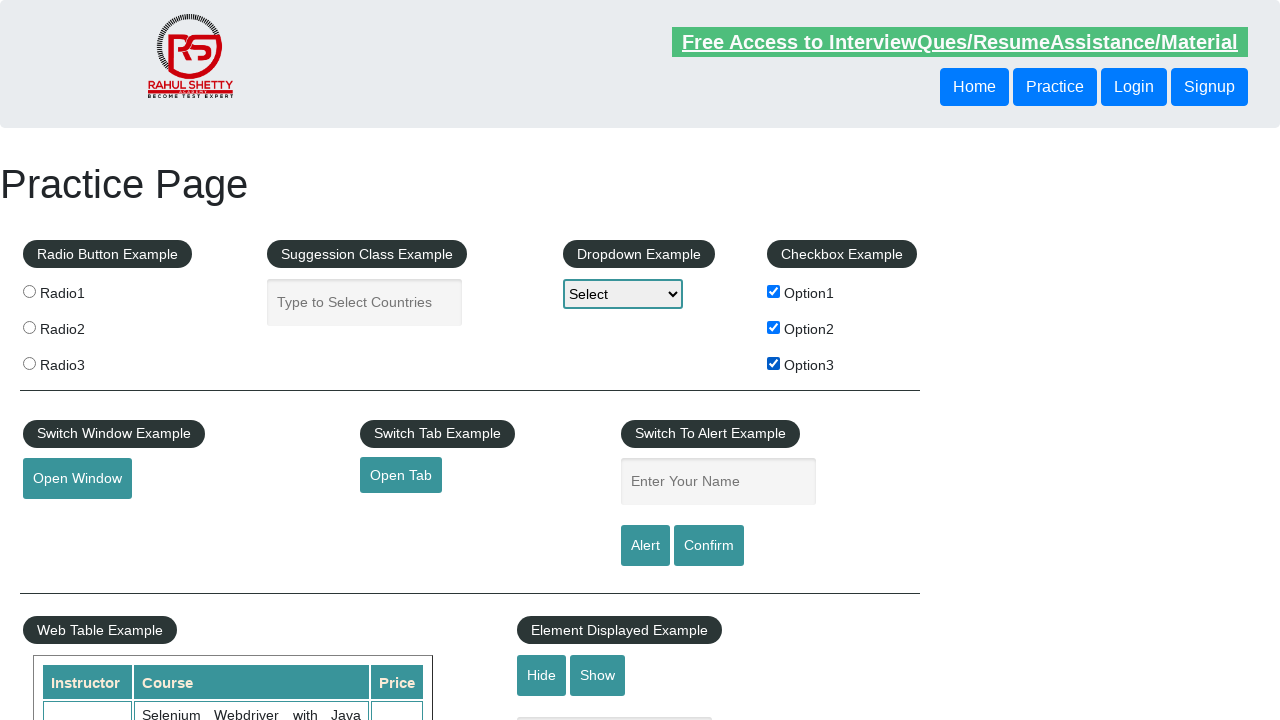

Verified third checkbox is checked
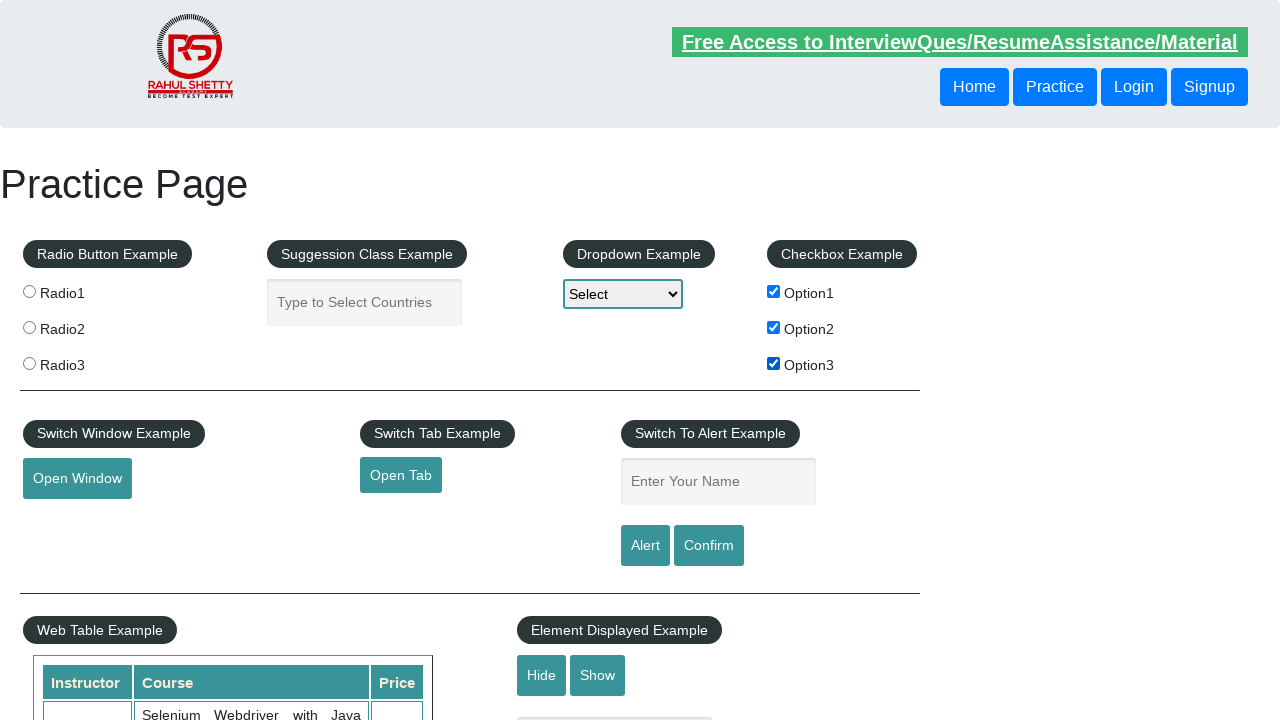

Clicked first checkbox to deselect it at (774, 291) on #checkBoxOption1
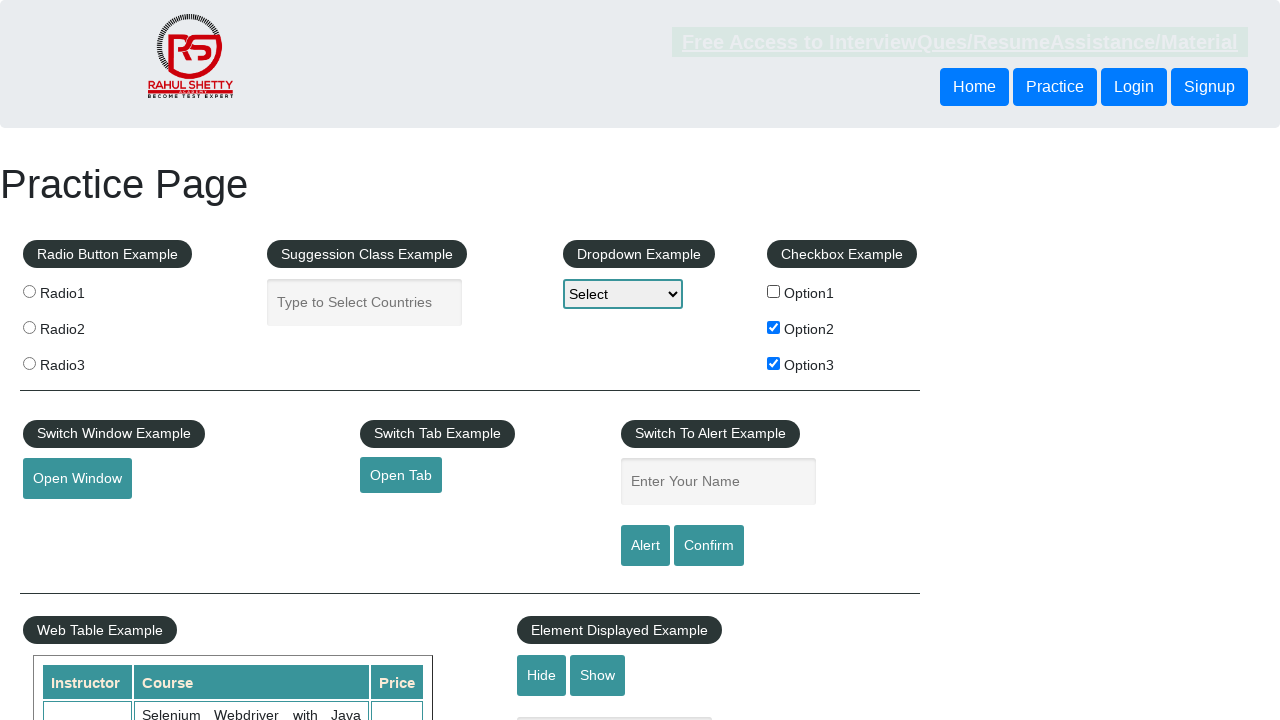

Clicked second checkbox to deselect it at (774, 327) on #checkBoxOption2
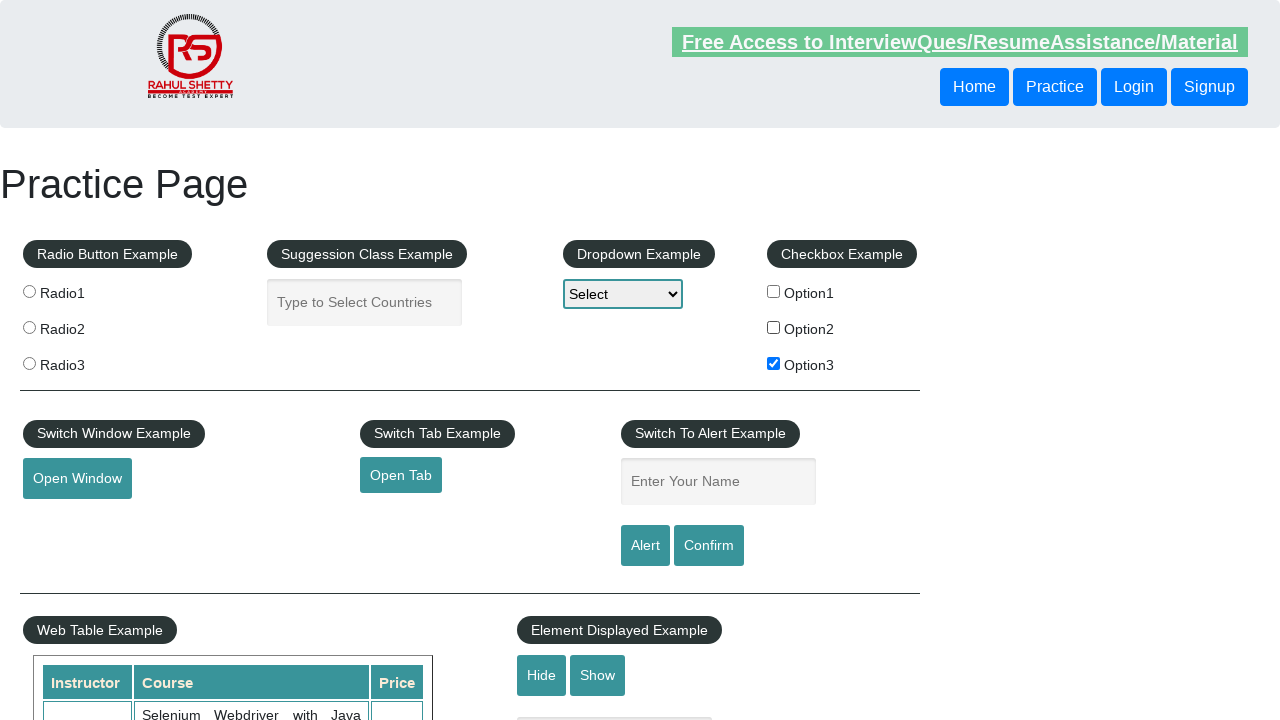

Clicked third checkbox to deselect it at (774, 363) on #checkBoxOption3
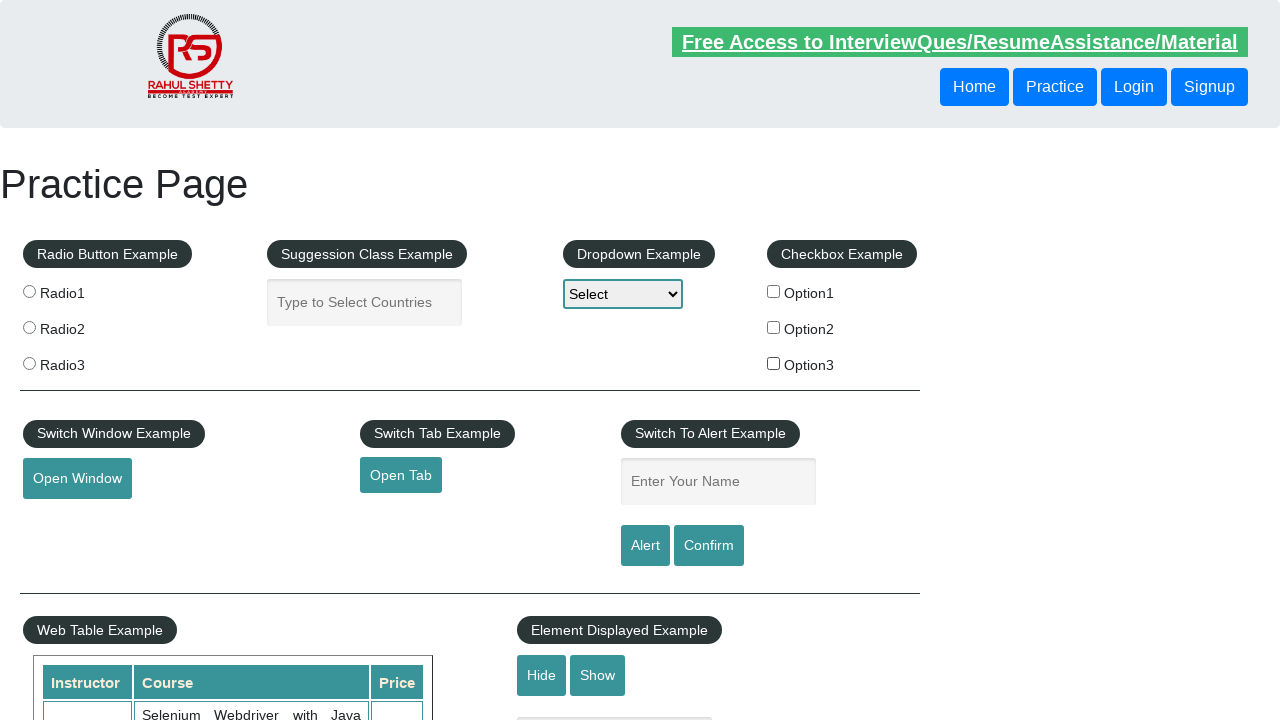

Verified first checkbox is unchecked
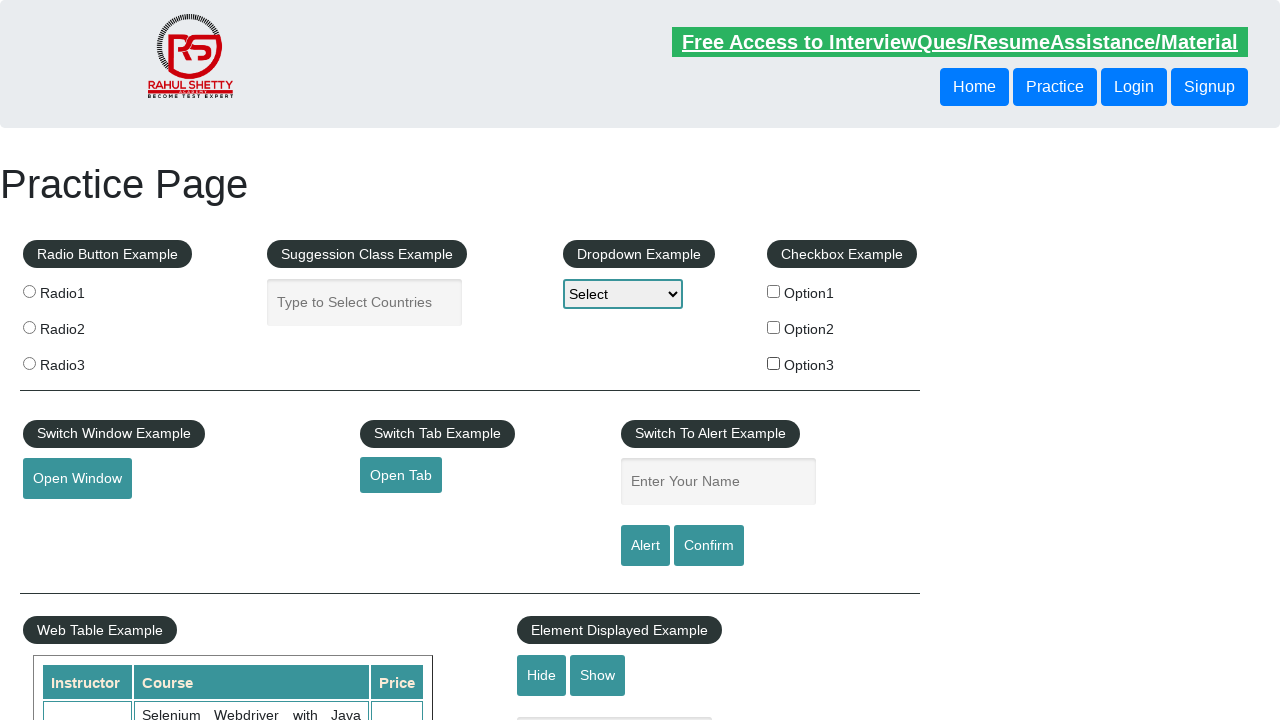

Verified second checkbox is unchecked
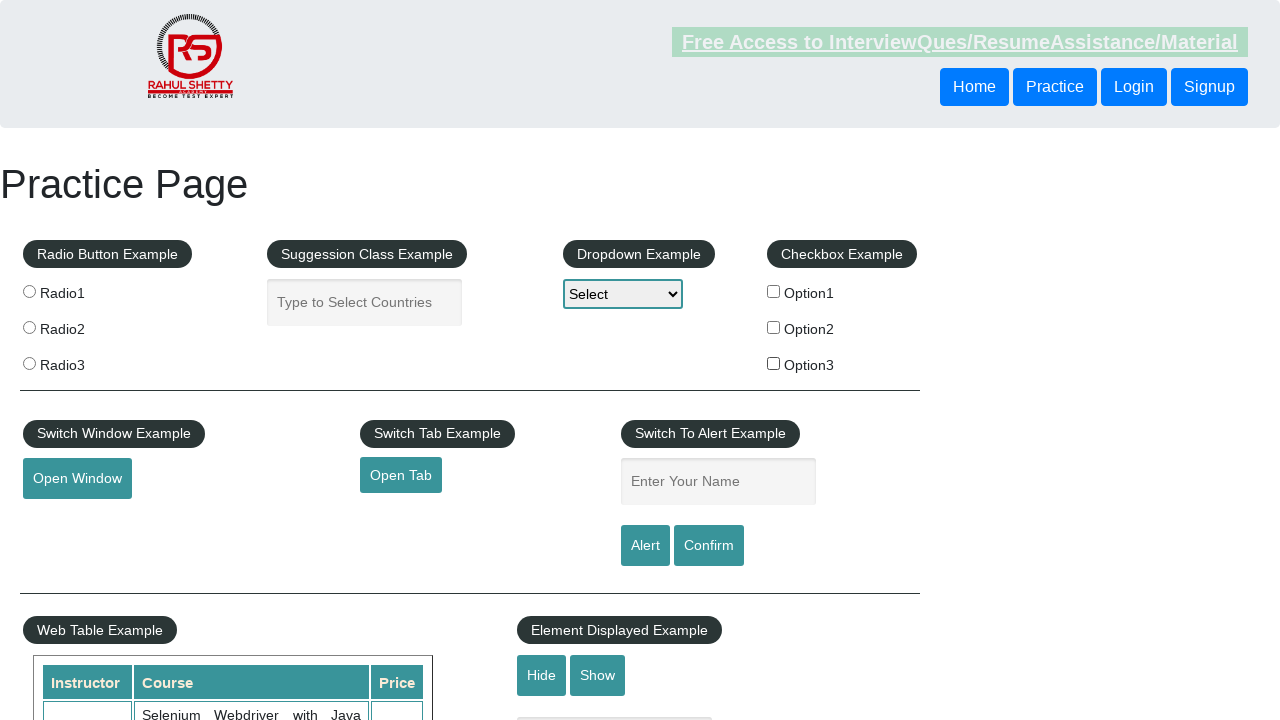

Verified third checkbox is unchecked
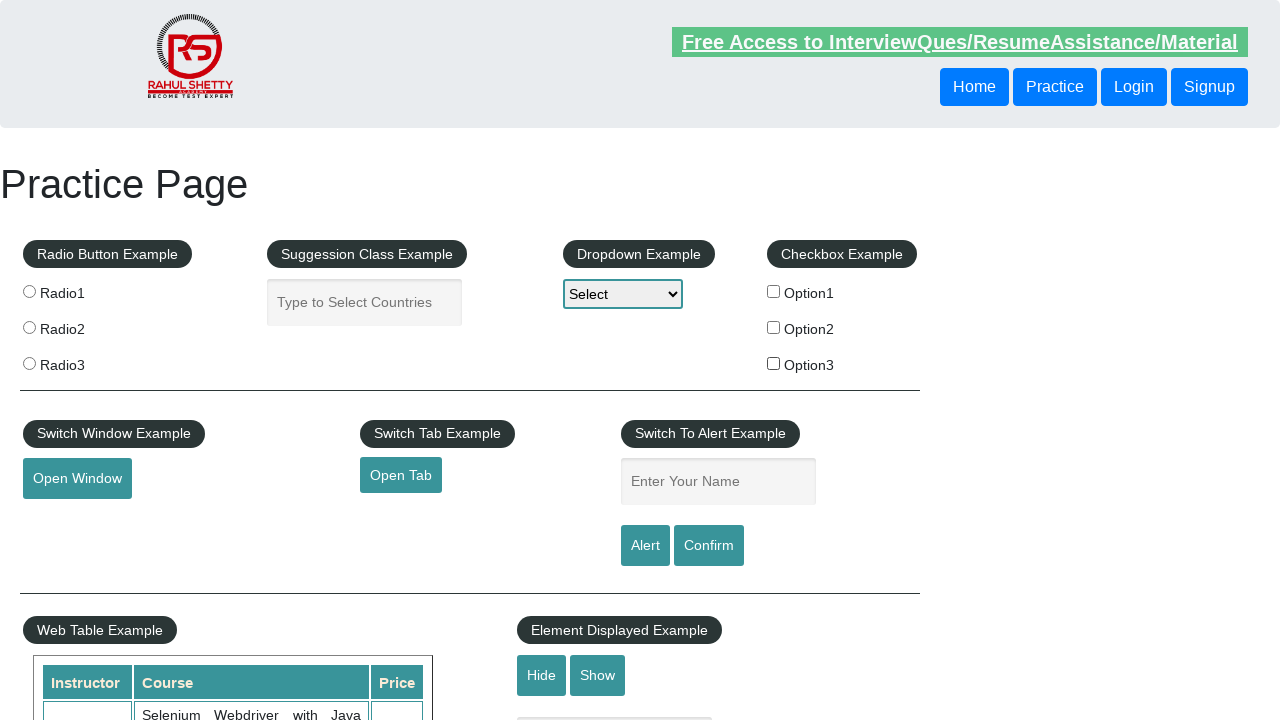

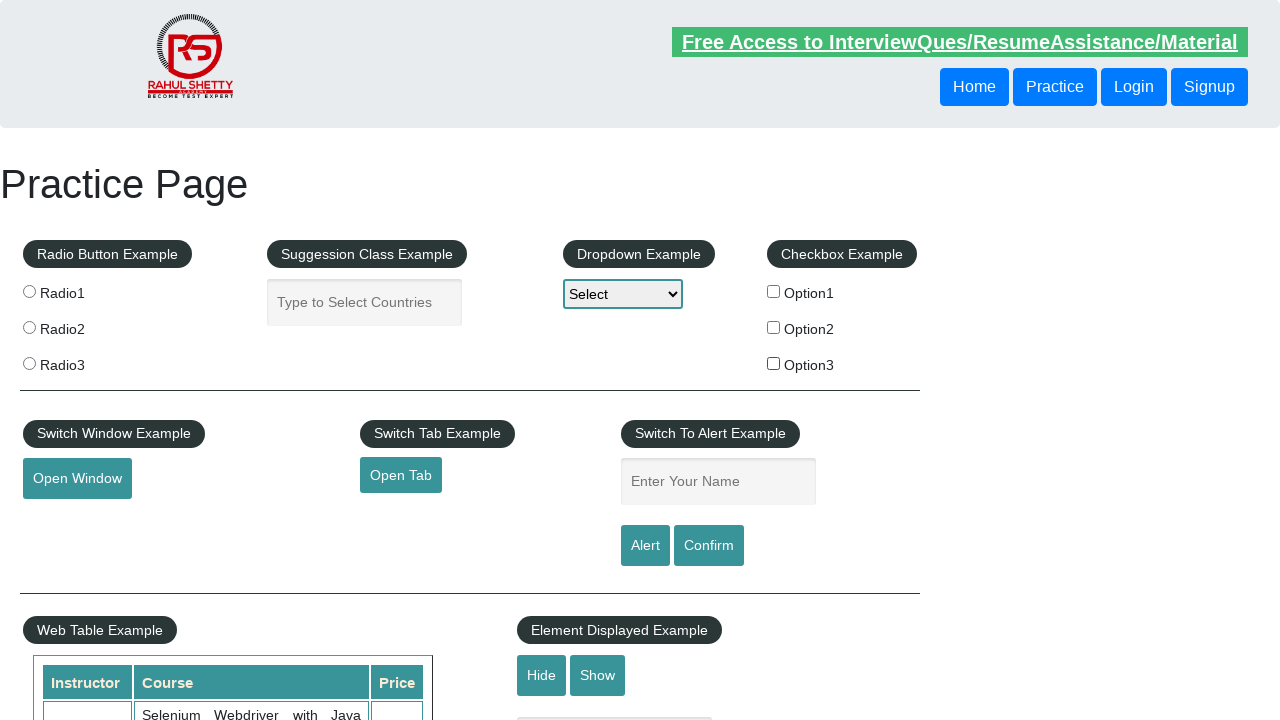